Tests checkbox functionality by verifying initial state, clicking a senior citizen discount checkbox, and counting total checkboxes on the page

Starting URL: https://rahulshettyacademy.com/dropdownsPractise/

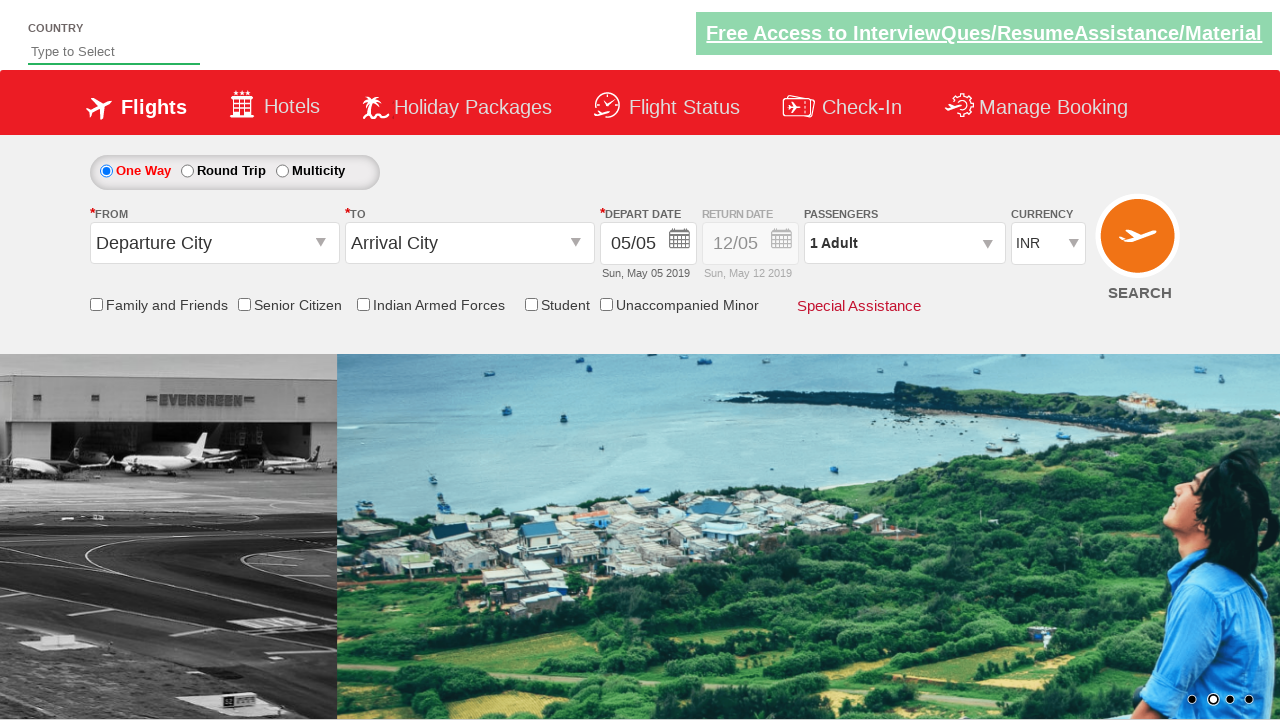

Navigated to Rahul Shetty Academy dropdowns practice page
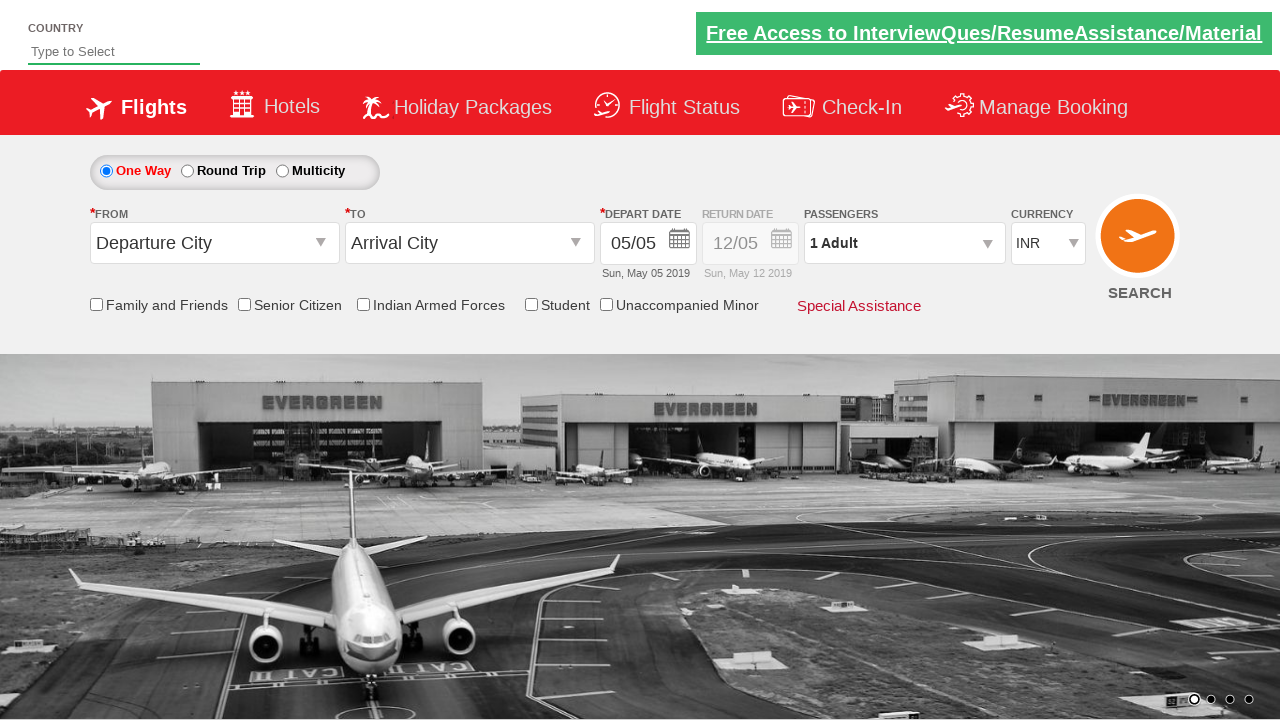

Located senior citizen discount checkbox
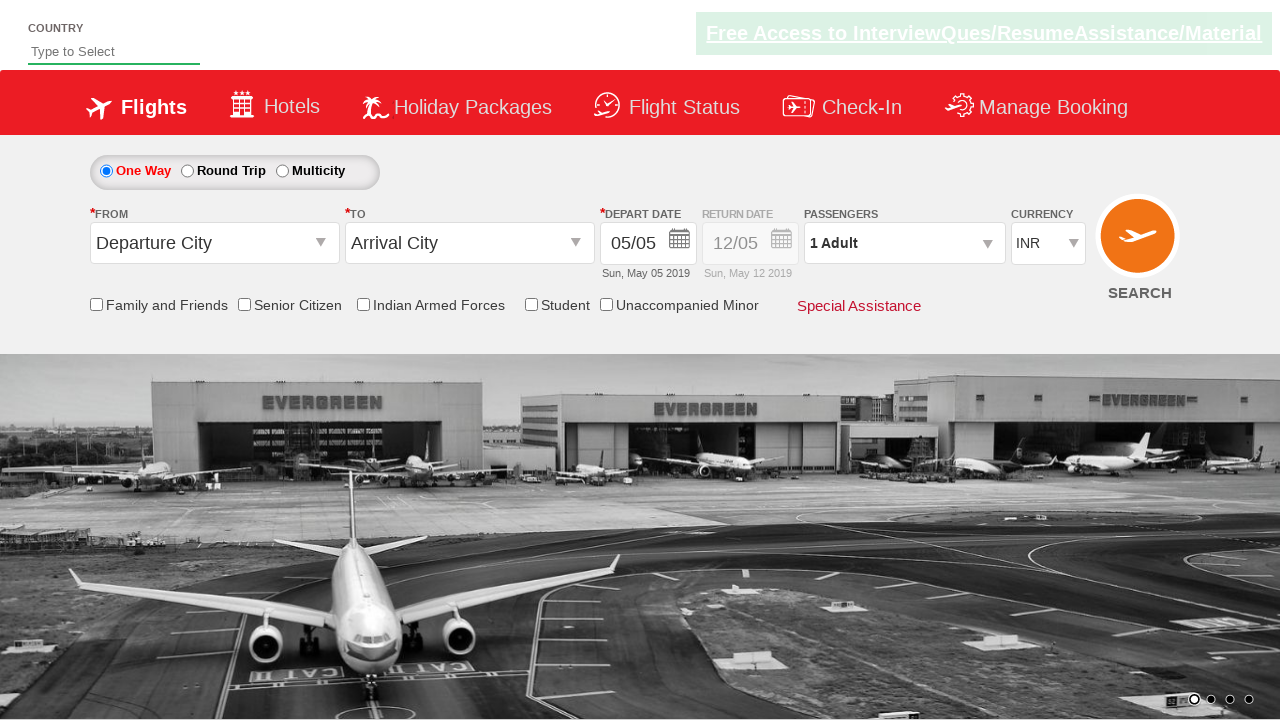

Verified that senior citizen discount checkbox is initially unchecked
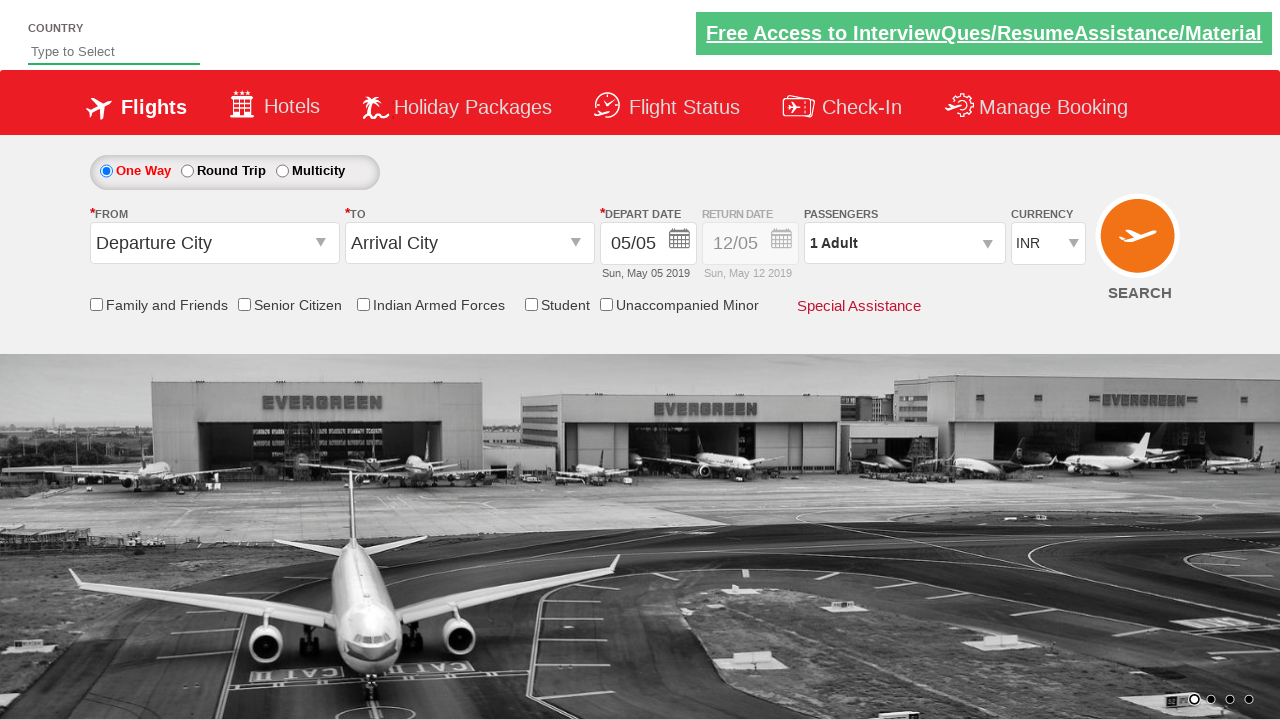

Clicked senior citizen discount checkbox at (244, 304) on input[name='ctl00$mainContent$chk_SeniorCitizenDiscount']
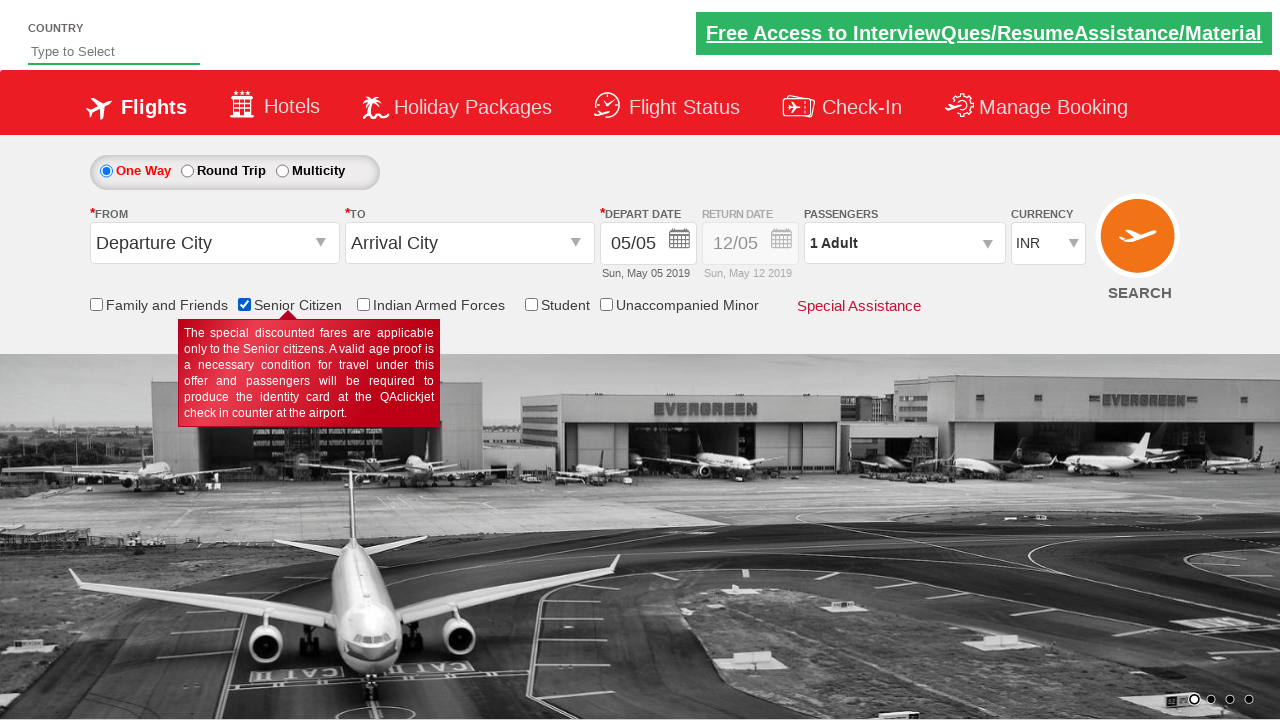

Verified that senior citizen discount checkbox is now checked
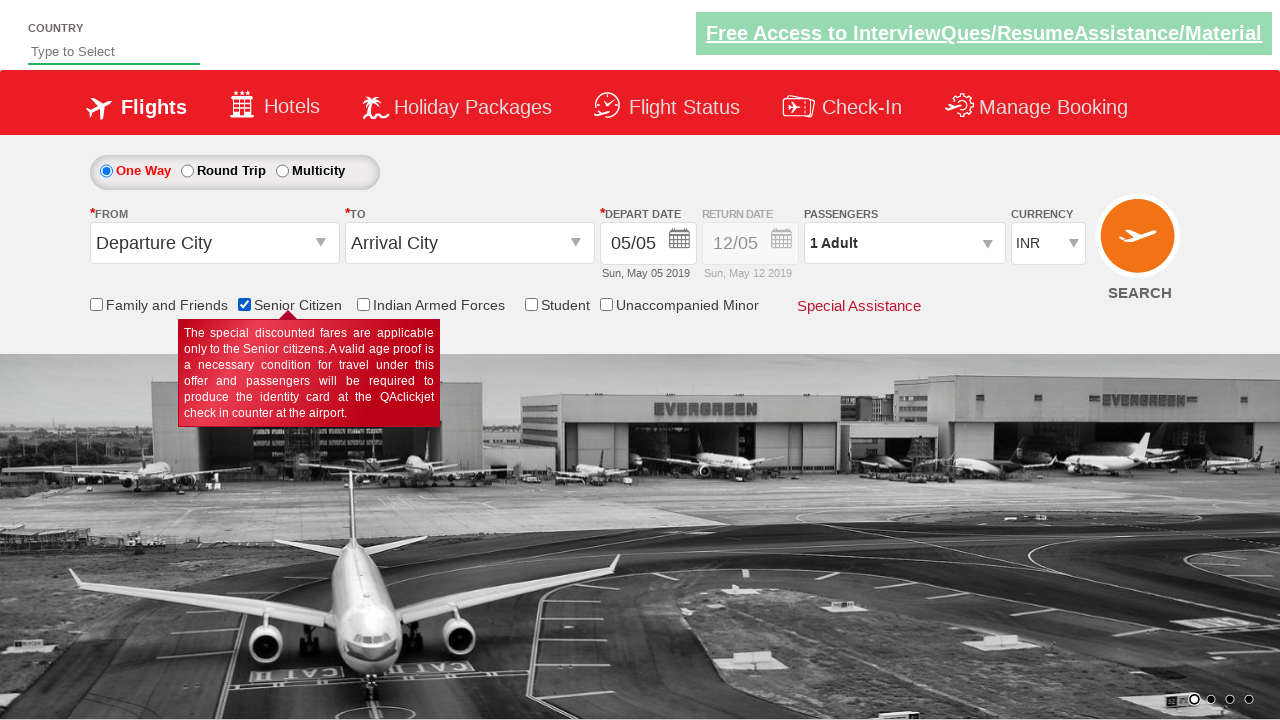

Counted total checkboxes on page: 6
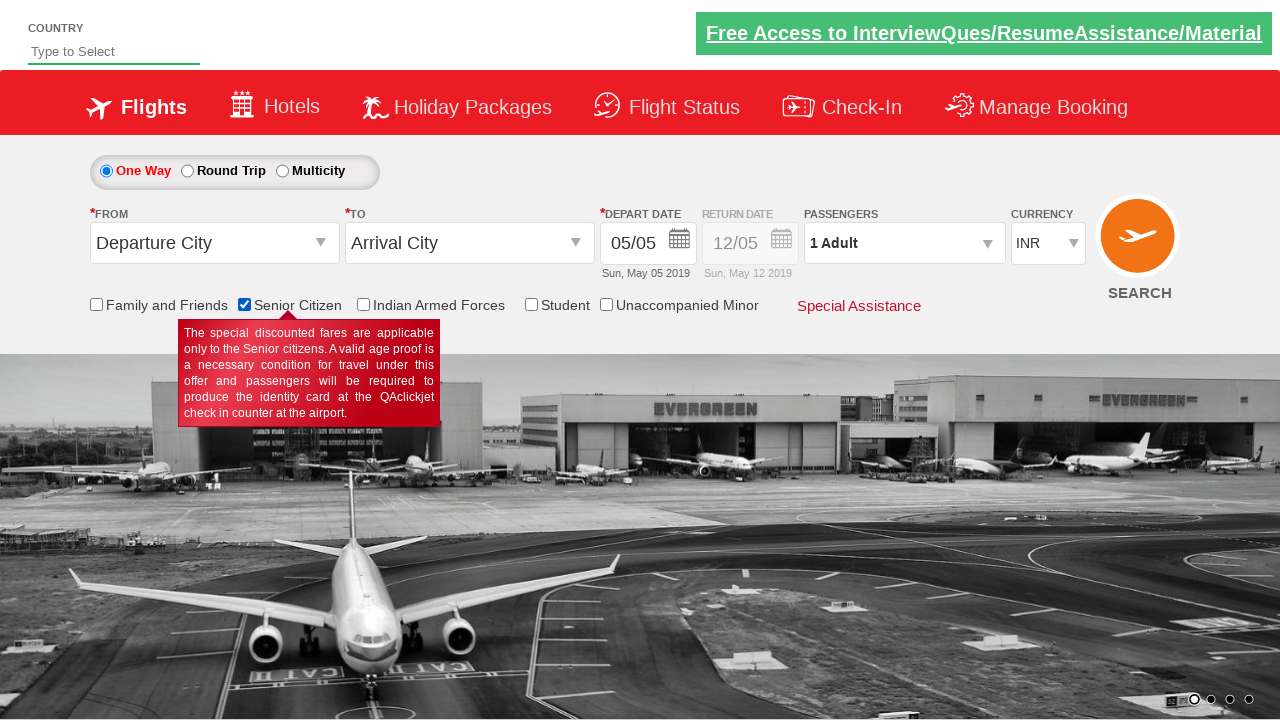

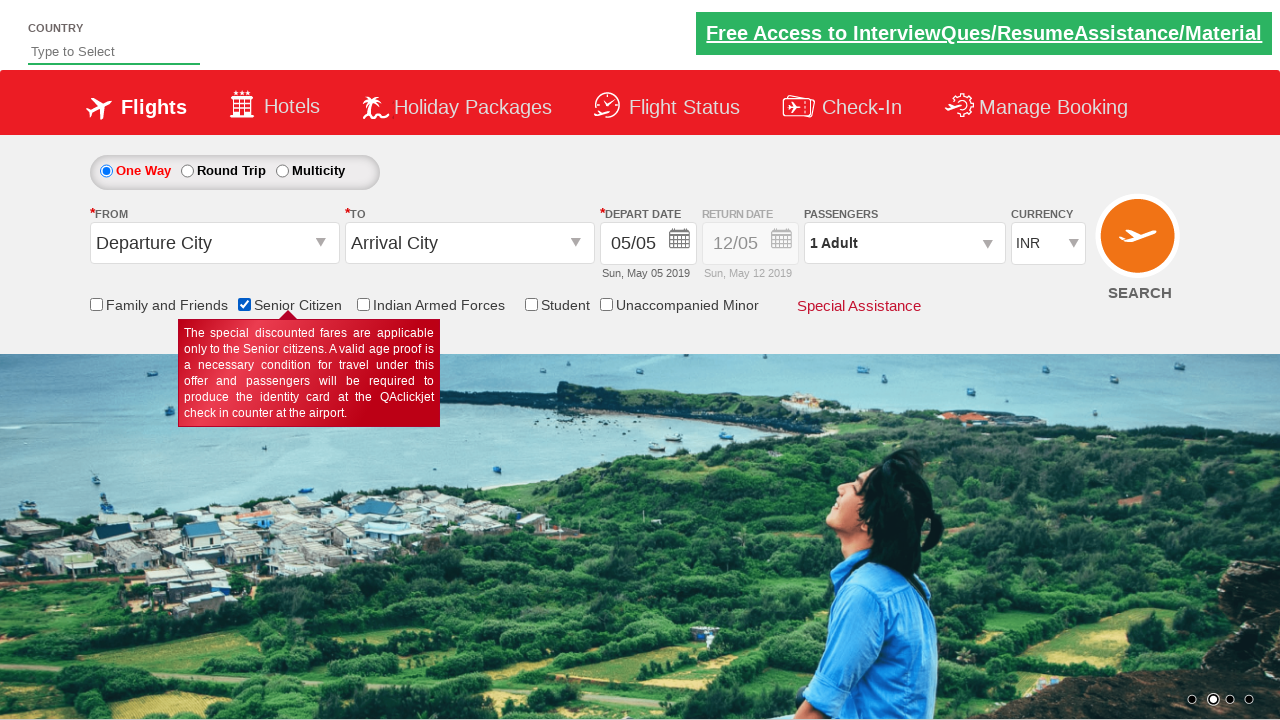